Opens YouTube homepage in a browser

Starting URL: https://www.youtube.com/

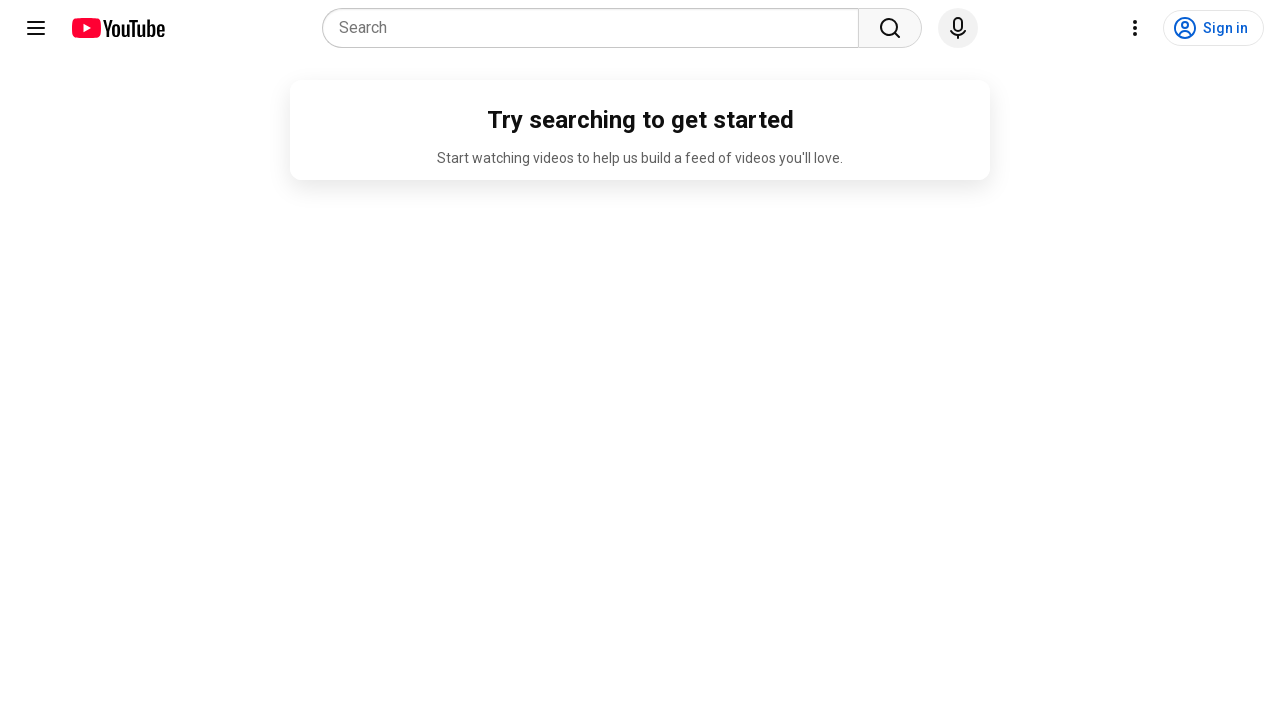

Navigated to YouTube homepage
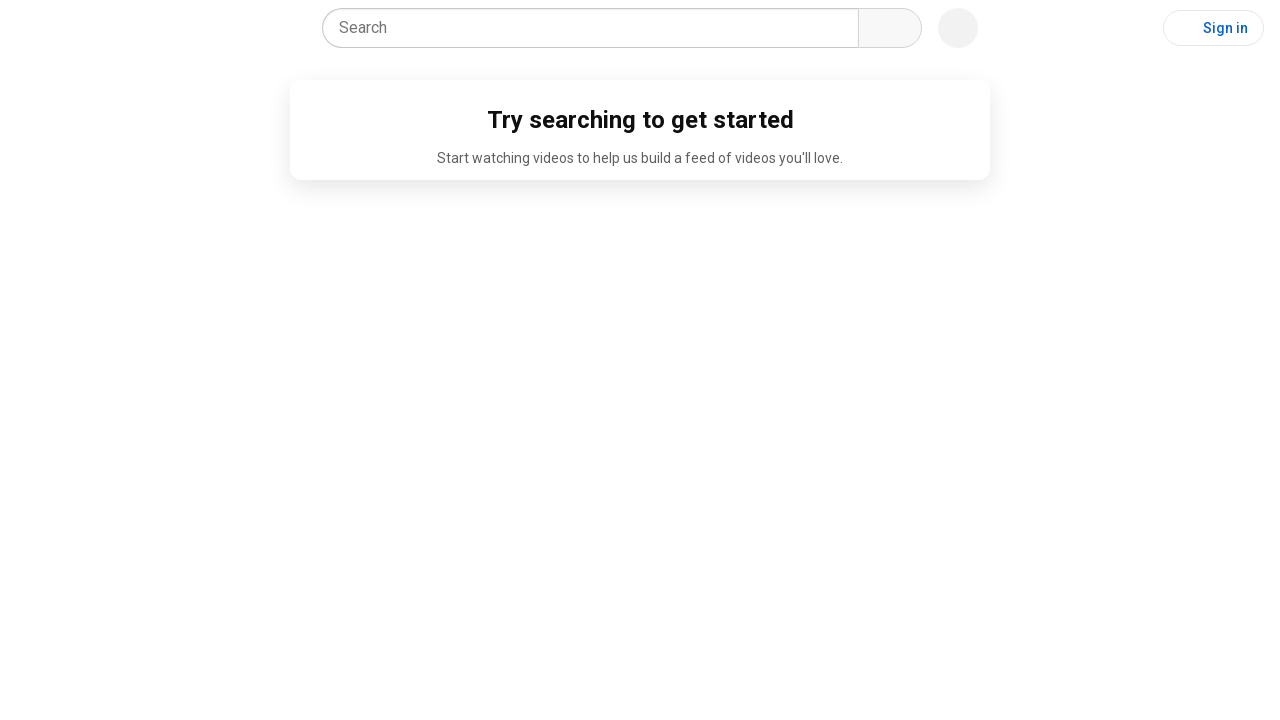

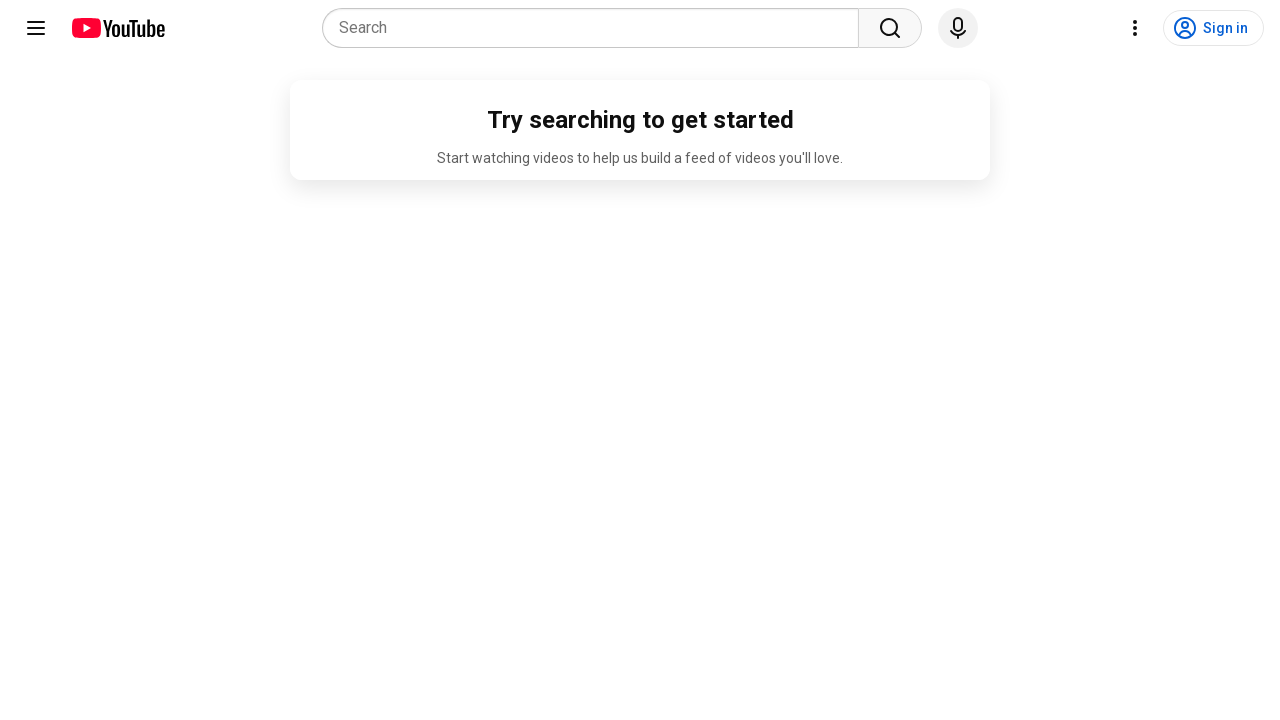